Tests FAQ accordion/dropdown functionality on a scooter rental website by clicking each accordion item and verifying the expected answer text is displayed correctly for 8 different FAQ questions.

Starting URL: https://qa-scooter.praktikum-services.ru

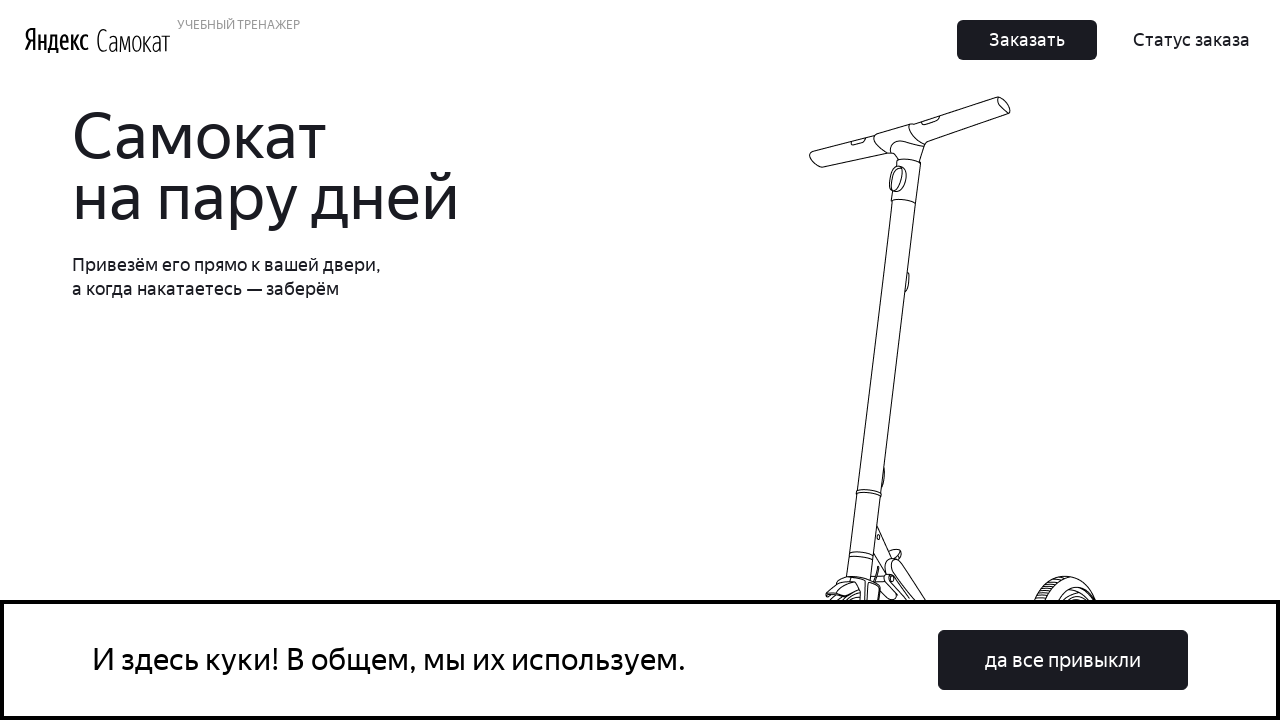

FAQ section loaded and became visible
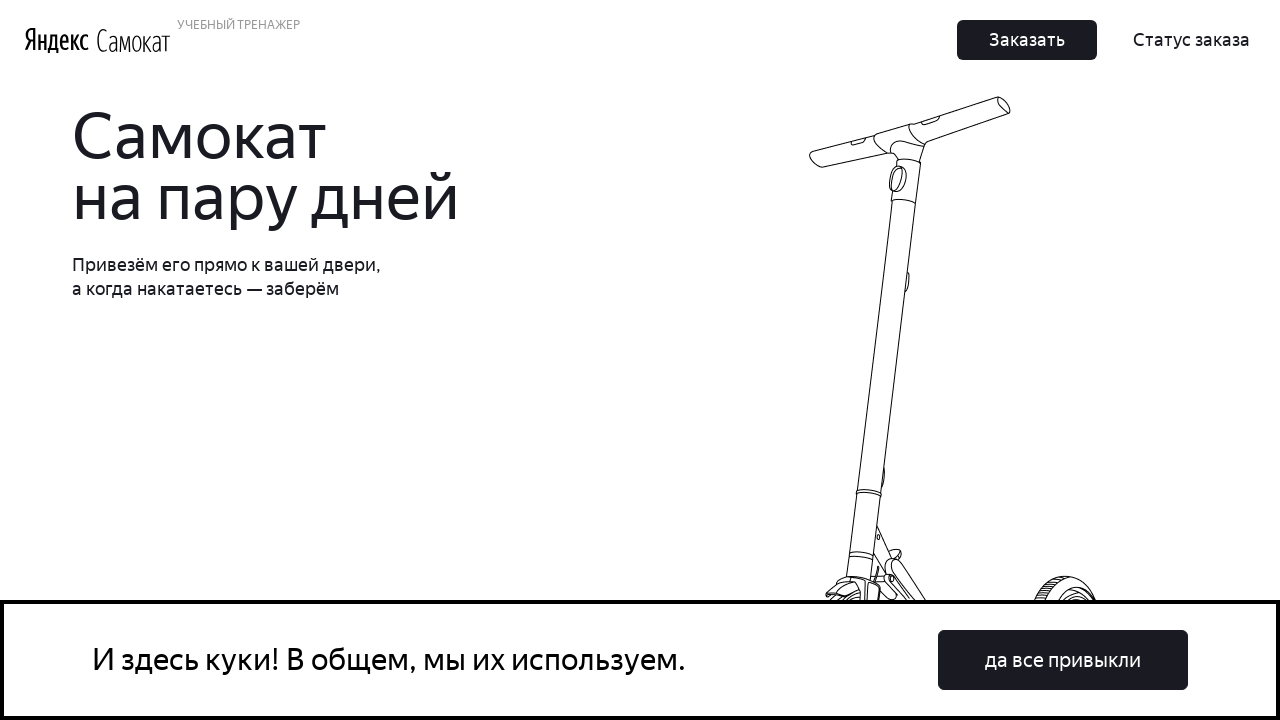

Scrolled to accordion item into view
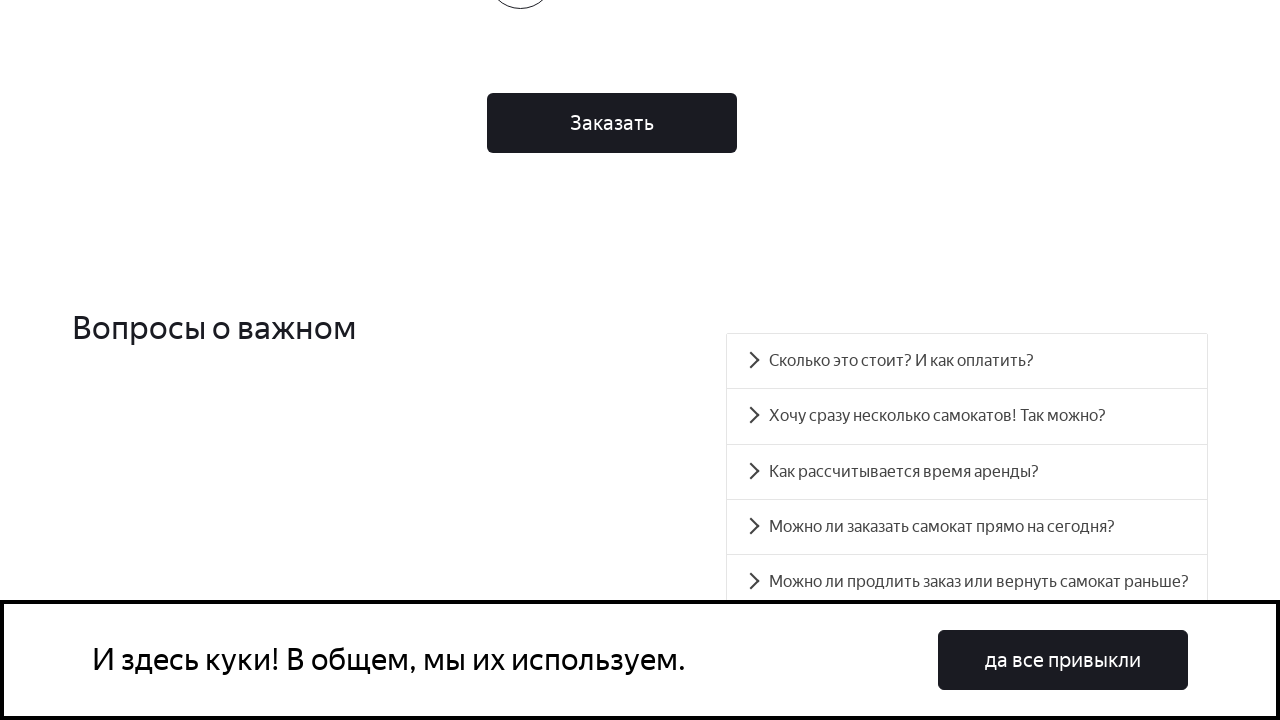

Clicked accordion item to expand at (967, 361) on xpath=//*[@id="root"]/div/div/div[5]/div[2]/div/div[1]
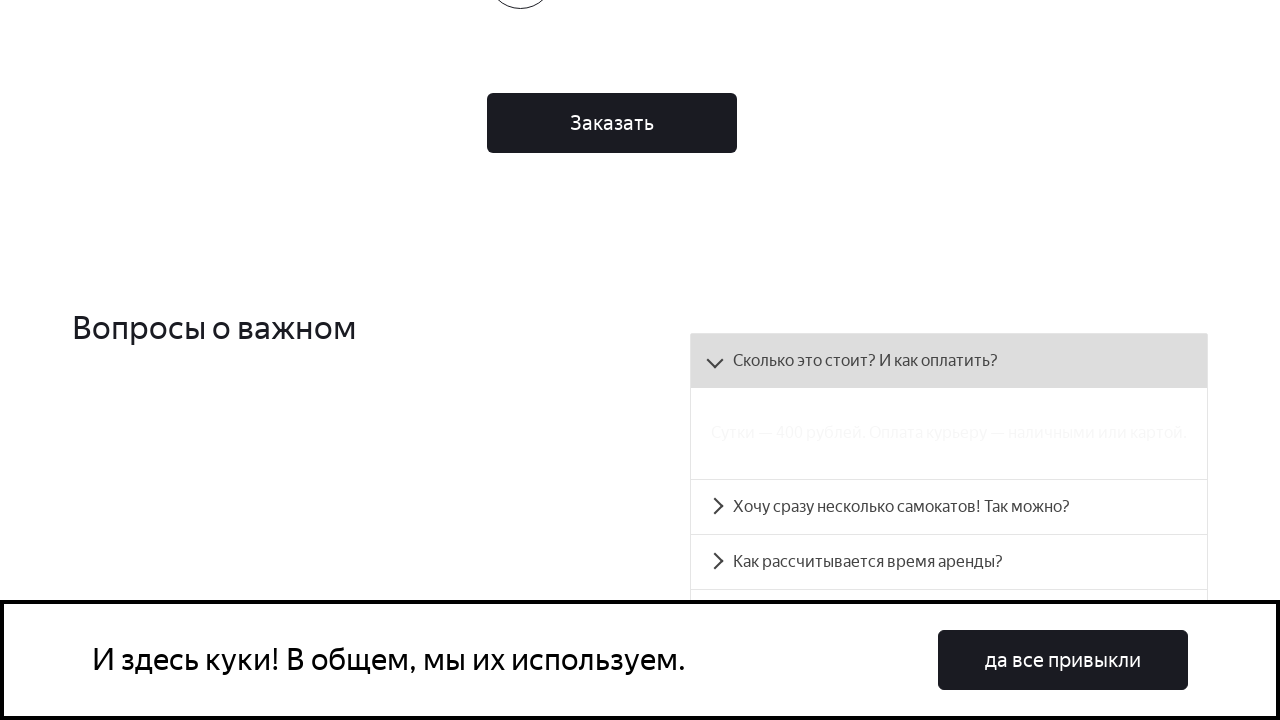

Accordion panel became visible with answer text
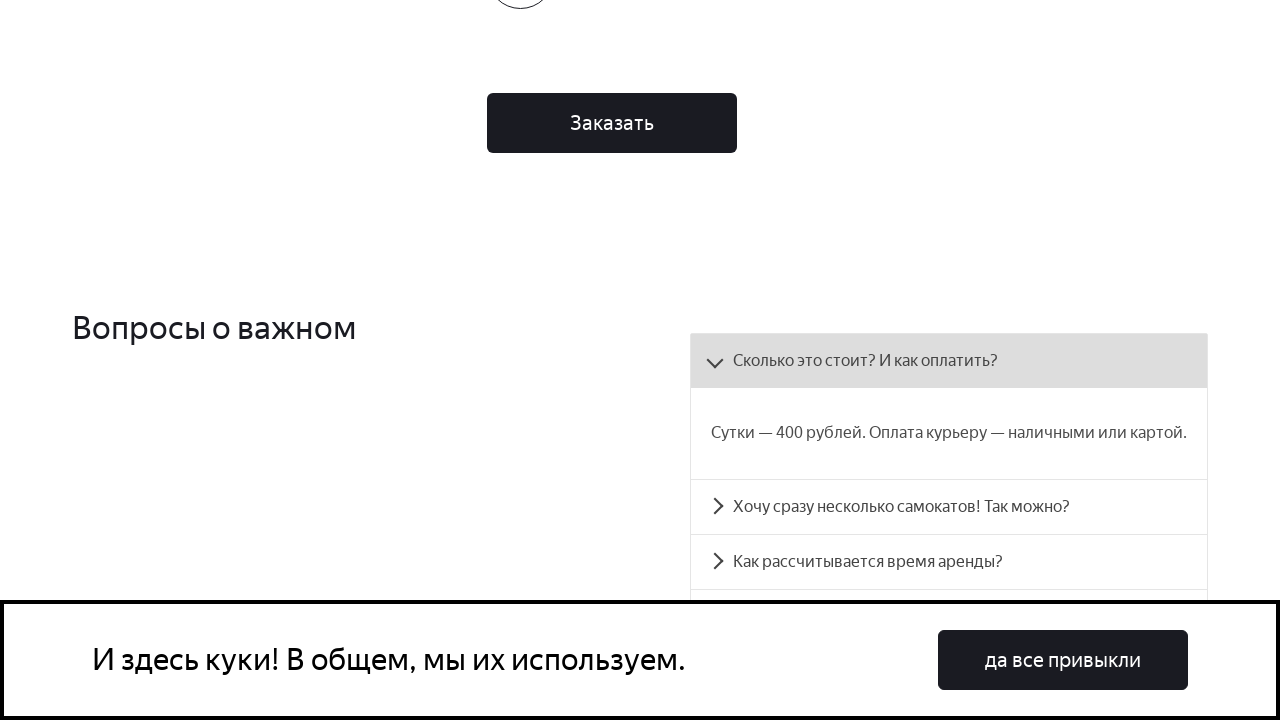

Verified accordion answer text matches expected content
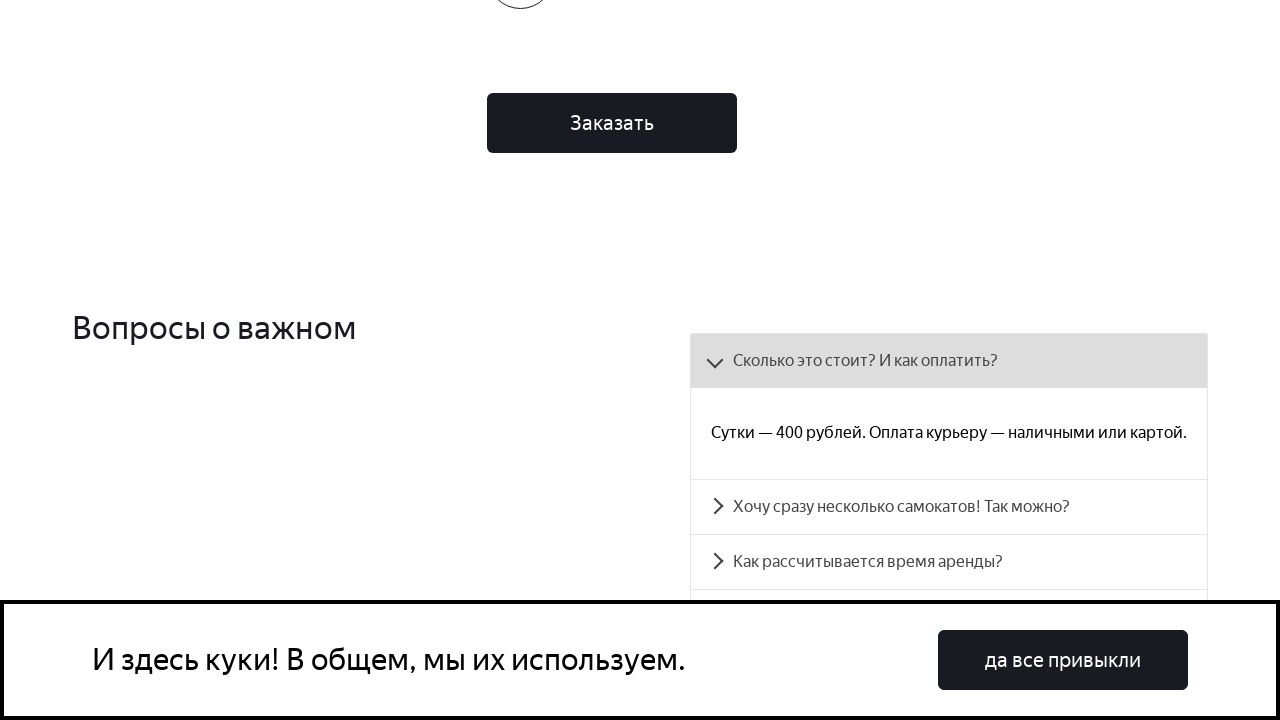

Scrolled to accordion item into view
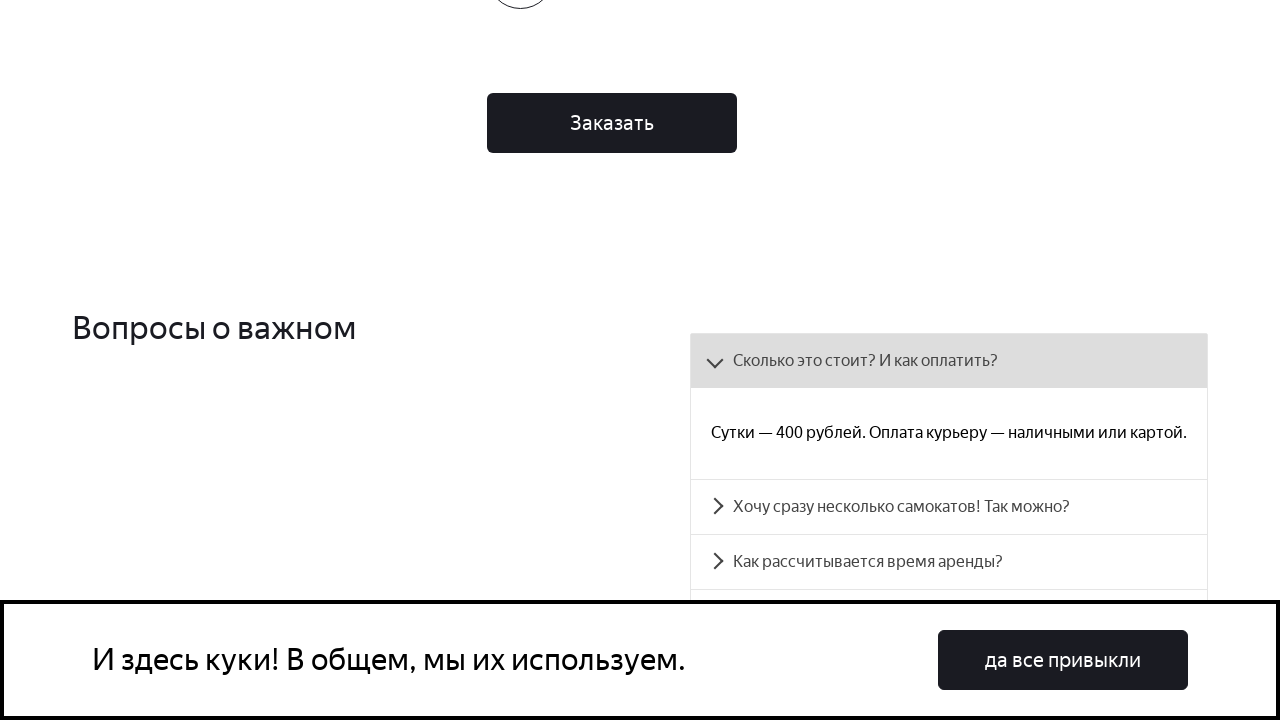

Clicked accordion item to expand at (949, 506) on xpath=//*[@id="root"]/div/div/div[5]/div[2]/div/div[2]
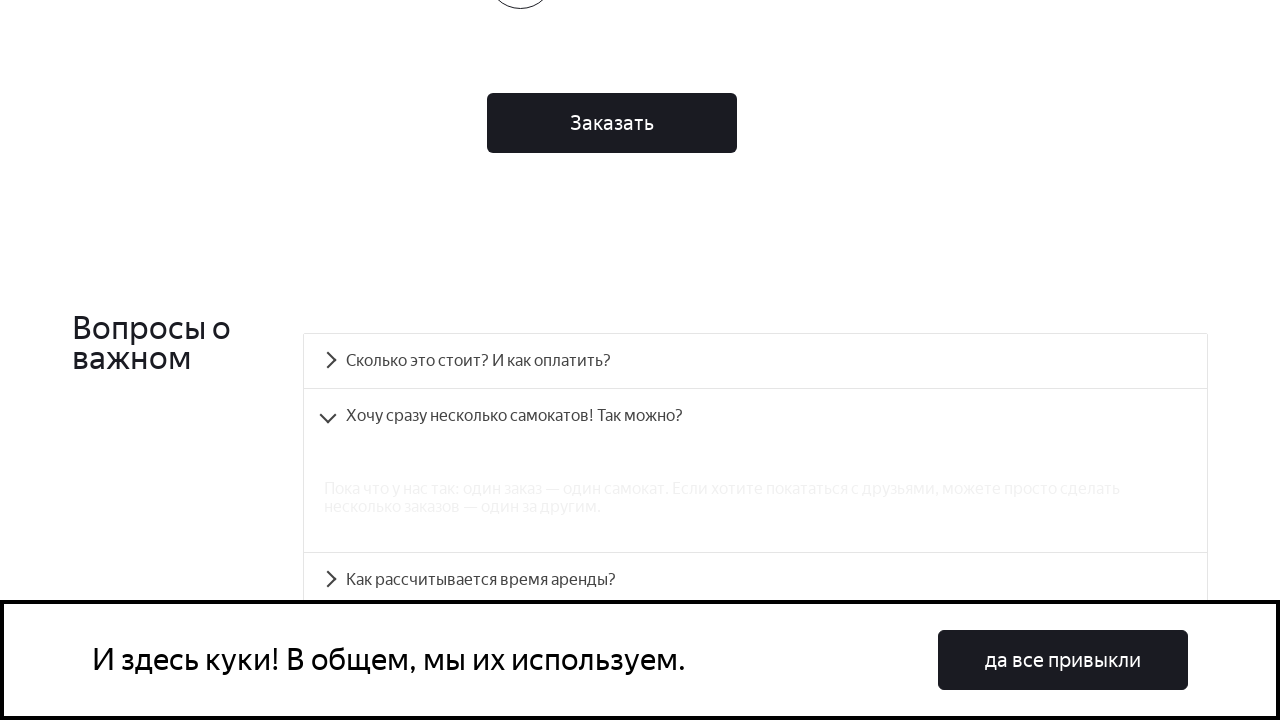

Accordion panel became visible with answer text
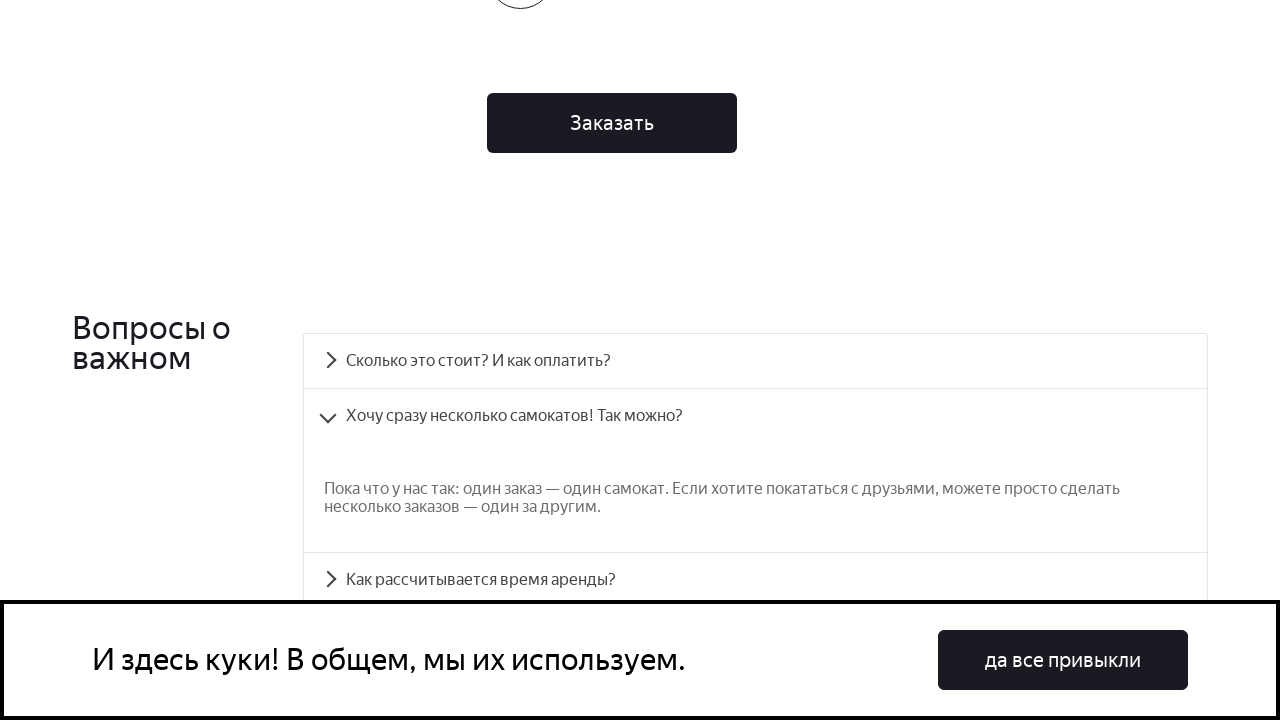

Verified accordion answer text matches expected content
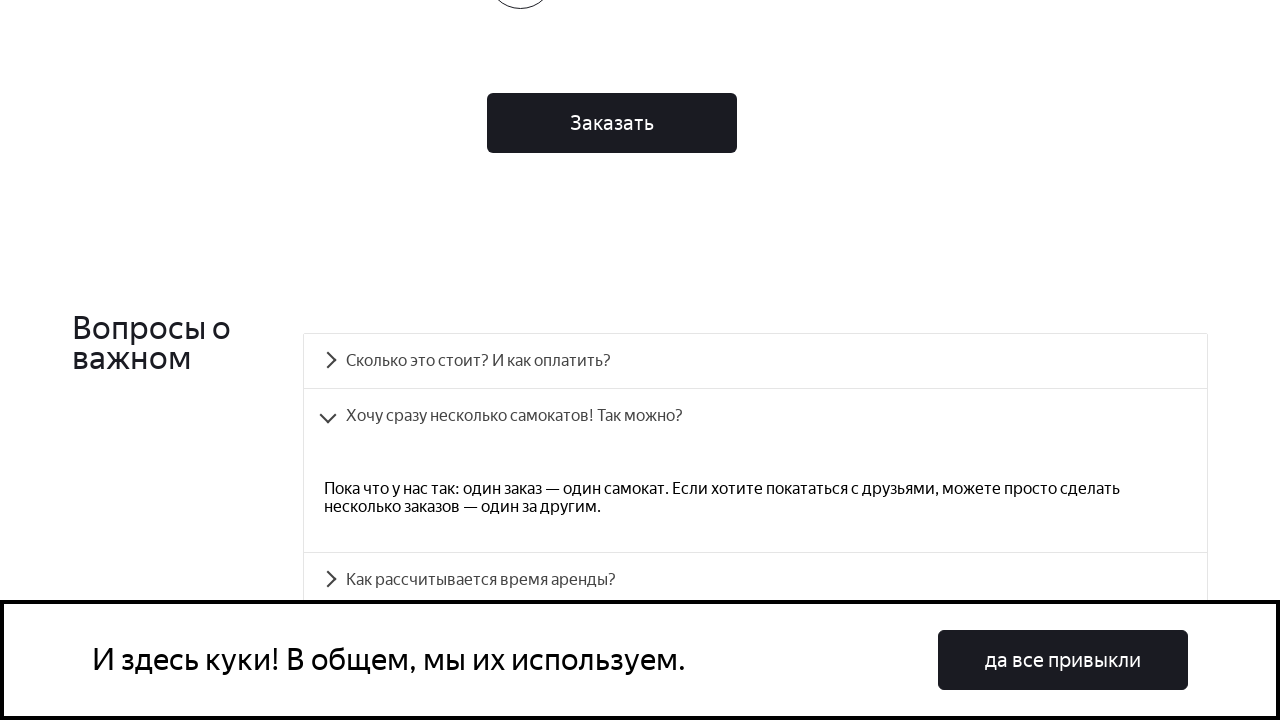

Scrolled to accordion item into view
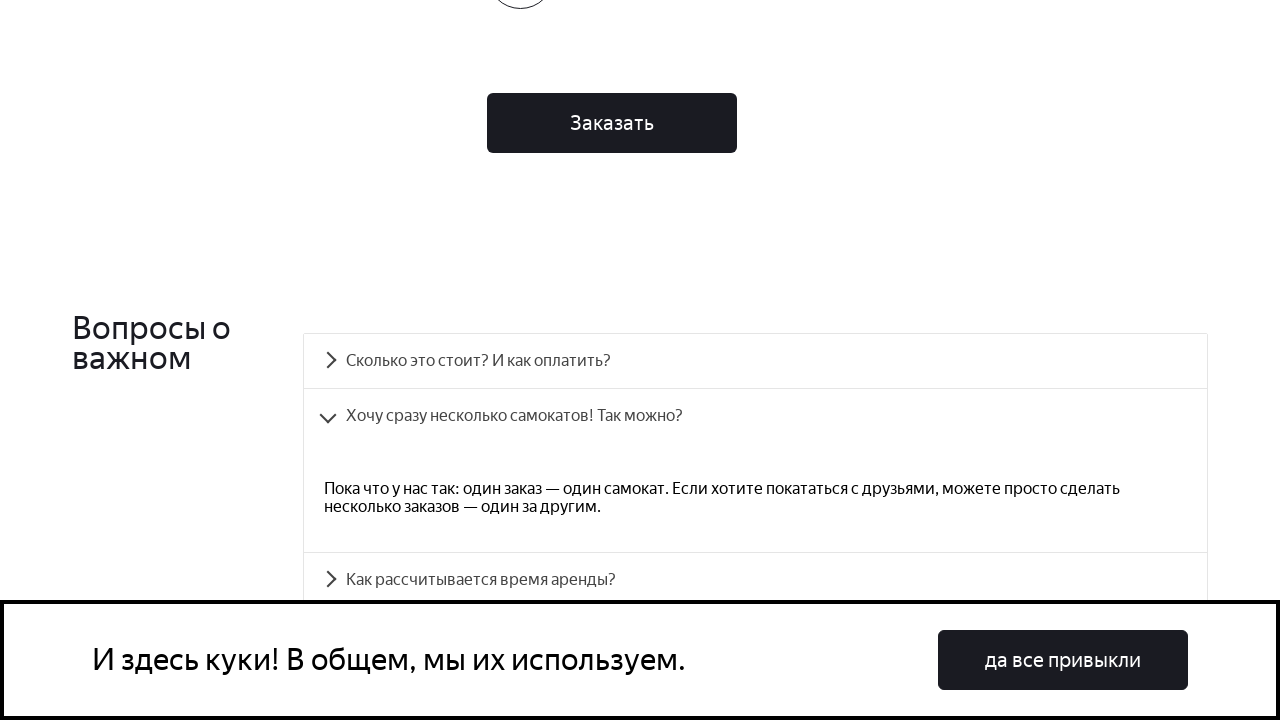

Clicked accordion item to expand at (755, 580) on xpath=//*[@id="root"]/div/div/div[5]/div[2]/div/div[3]
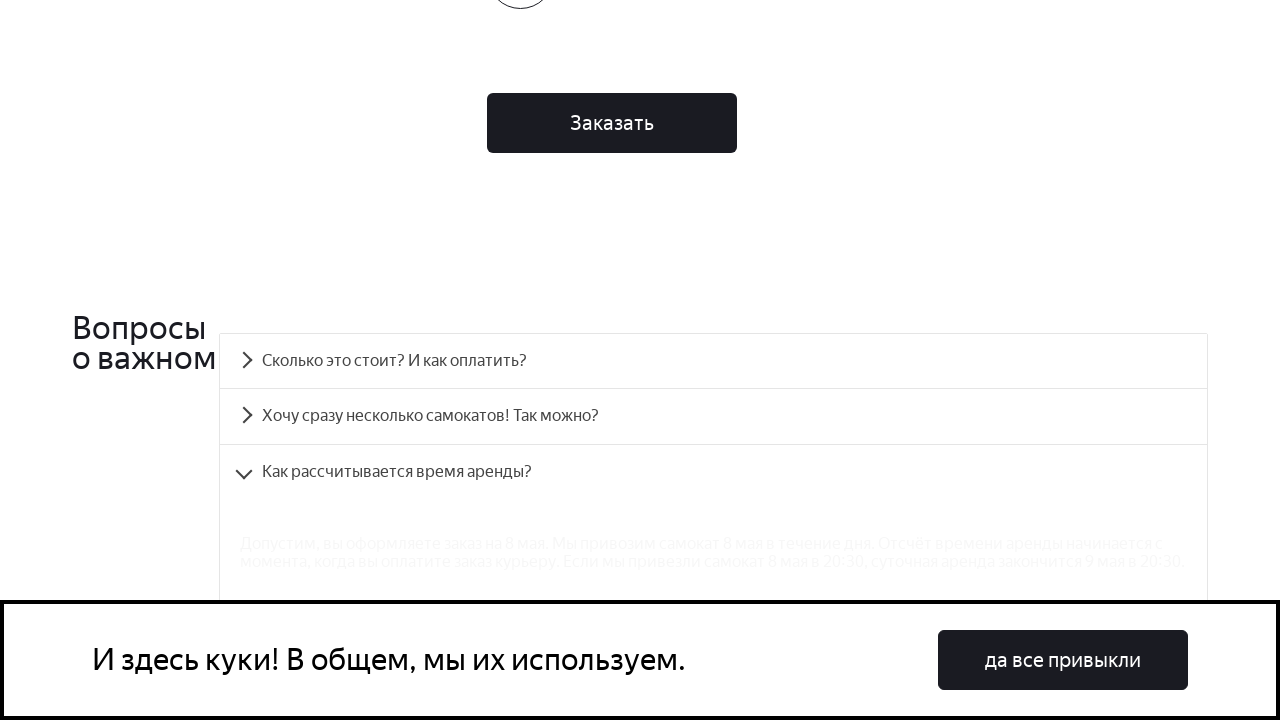

Accordion panel became visible with answer text
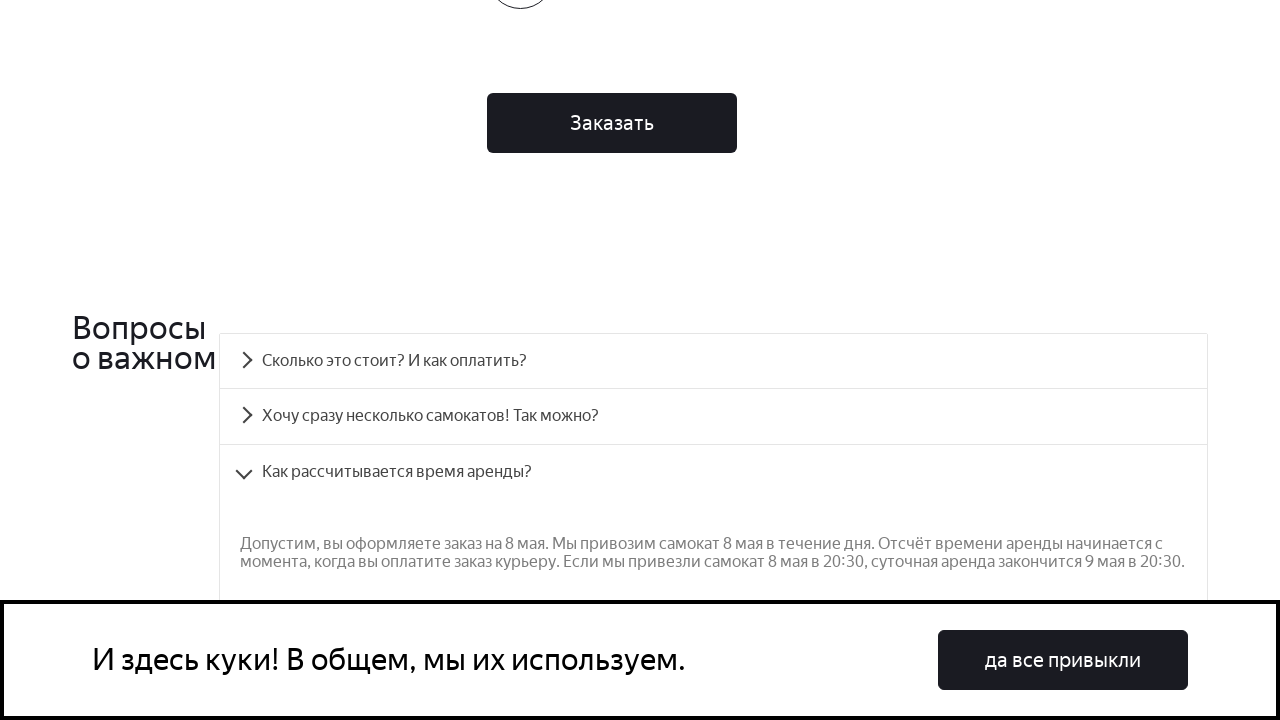

Verified accordion answer text matches expected content
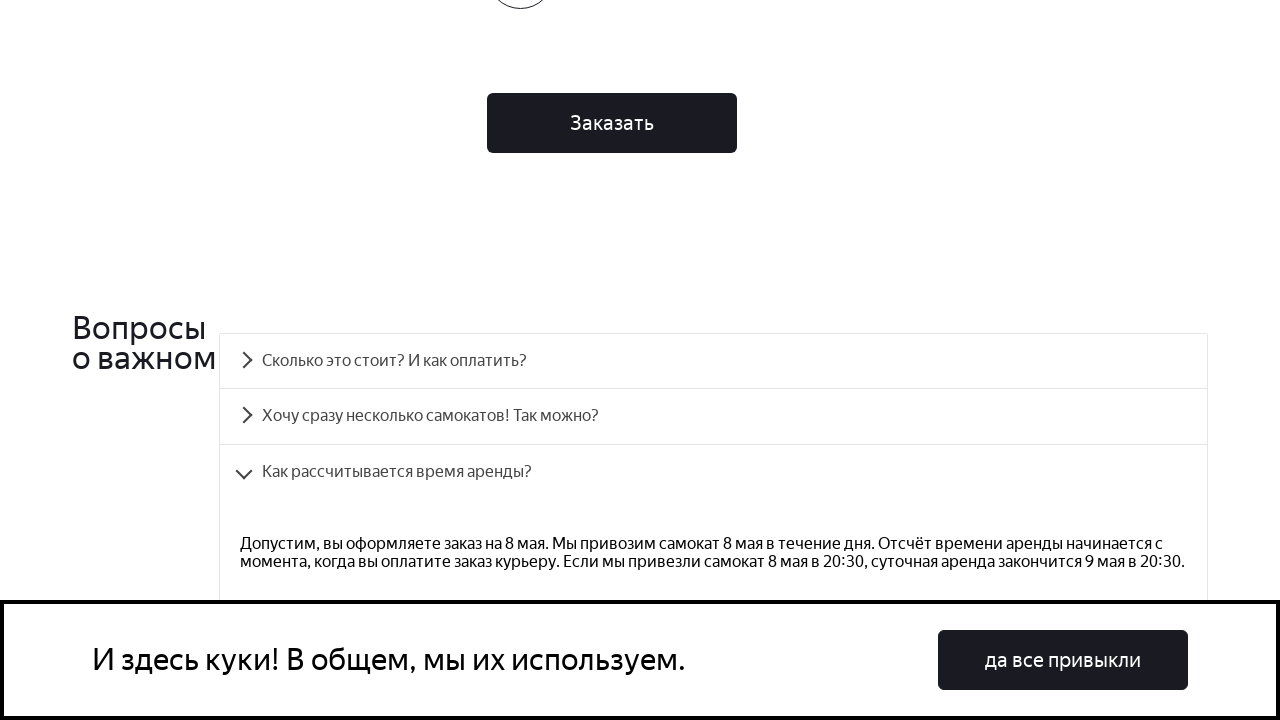

Scrolled to accordion item into view
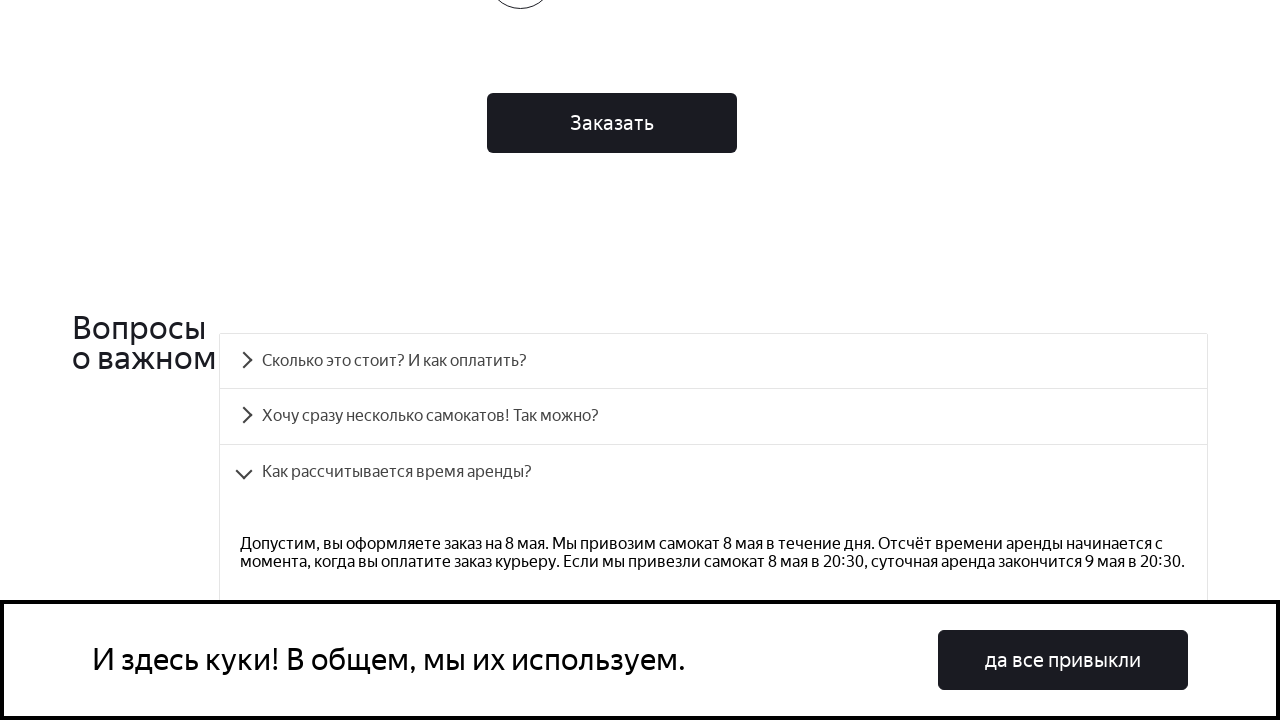

Clicked accordion item to expand at (714, 360) on xpath=//*[@id="root"]/div/div/div[5]/div[2]/div/div[4]
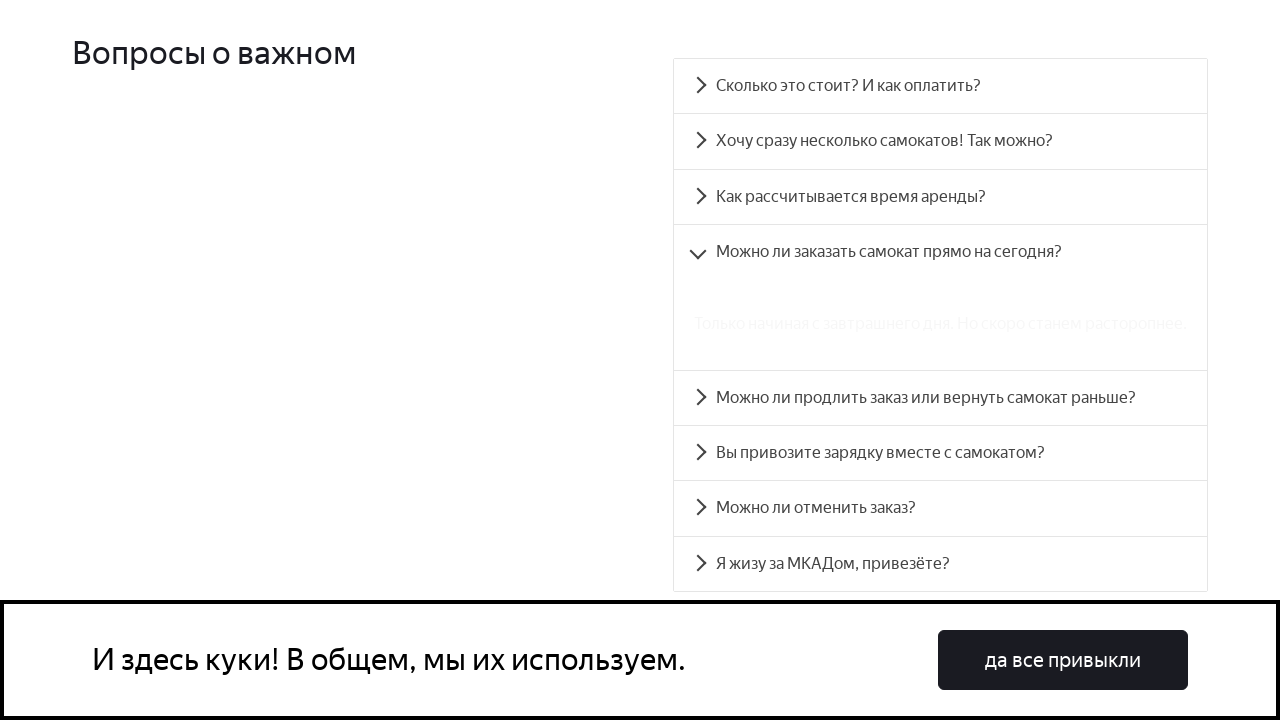

Accordion panel became visible with answer text
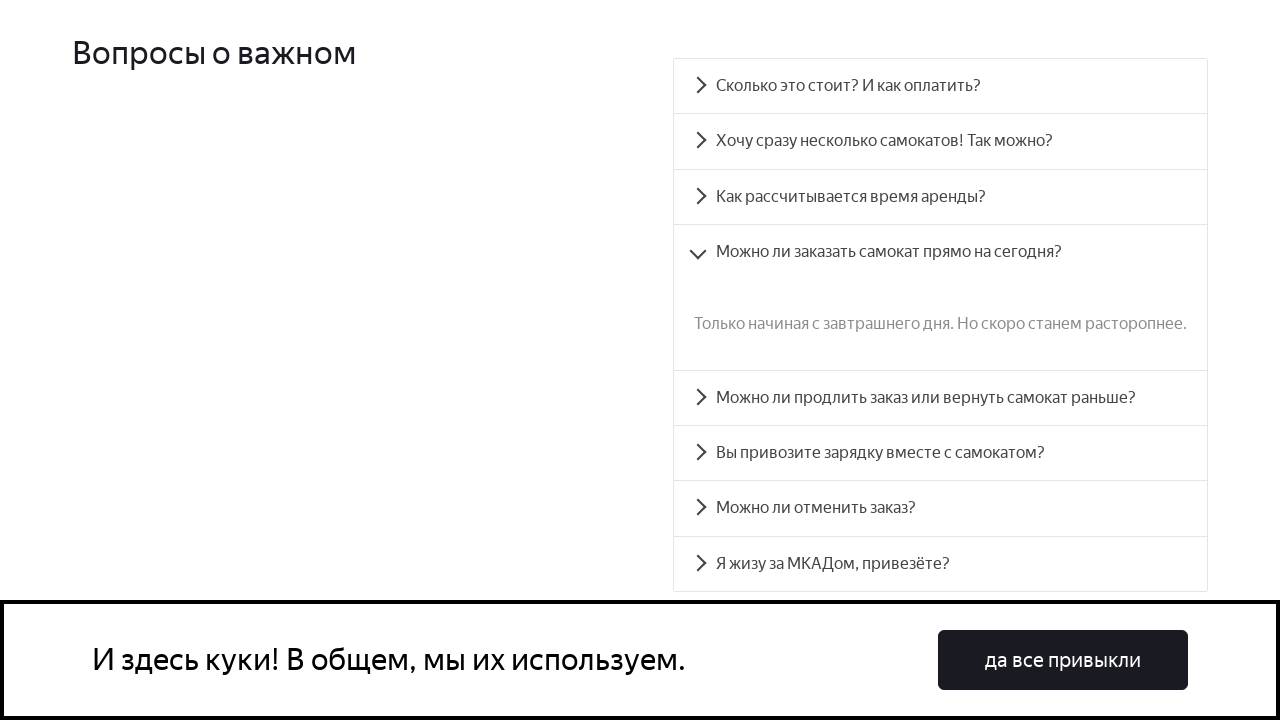

Verified accordion answer text matches expected content
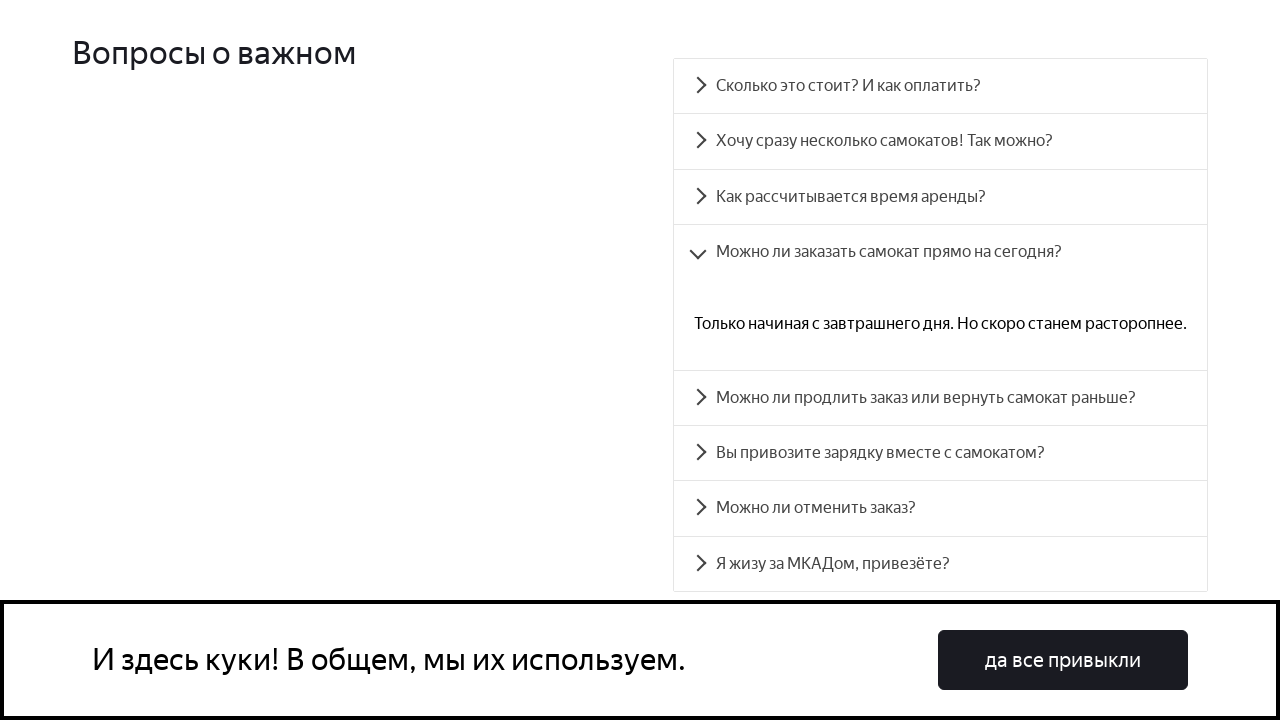

Scrolled to accordion item into view
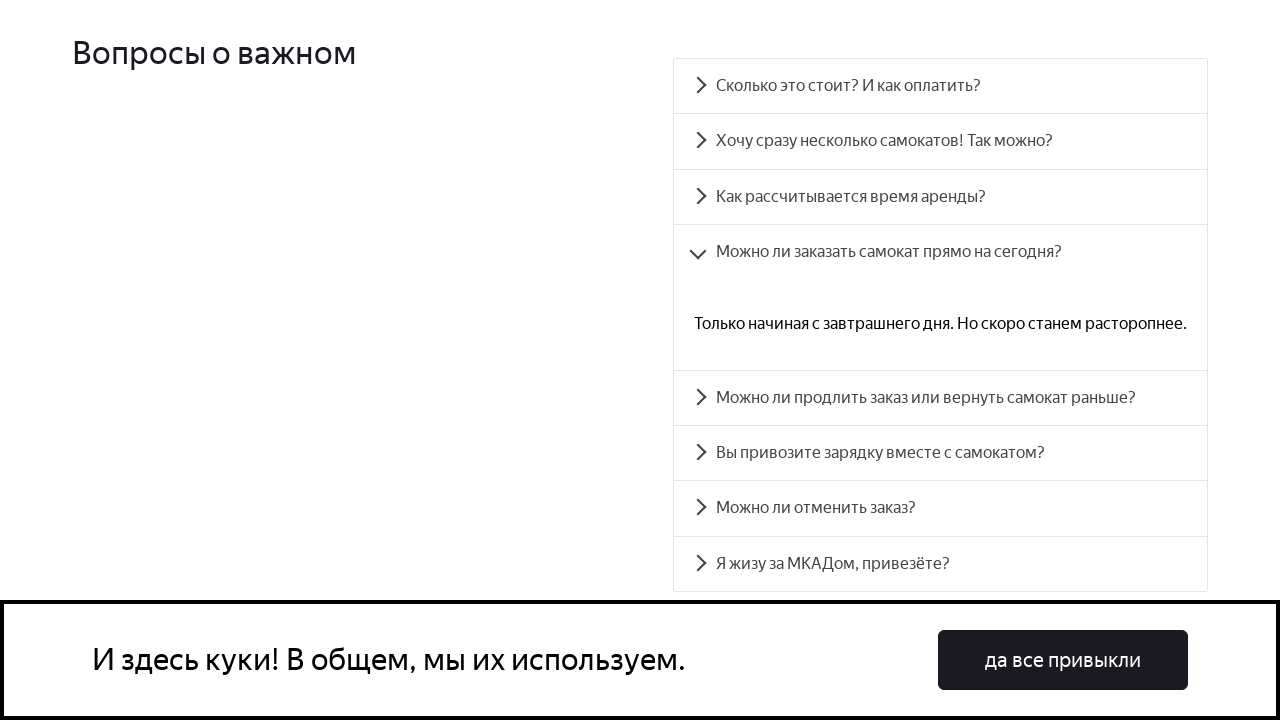

Clicked accordion item to expand at (940, 397) on xpath=//*[@id="root"]/div/div/div[5]/div[2]/div/div[5]
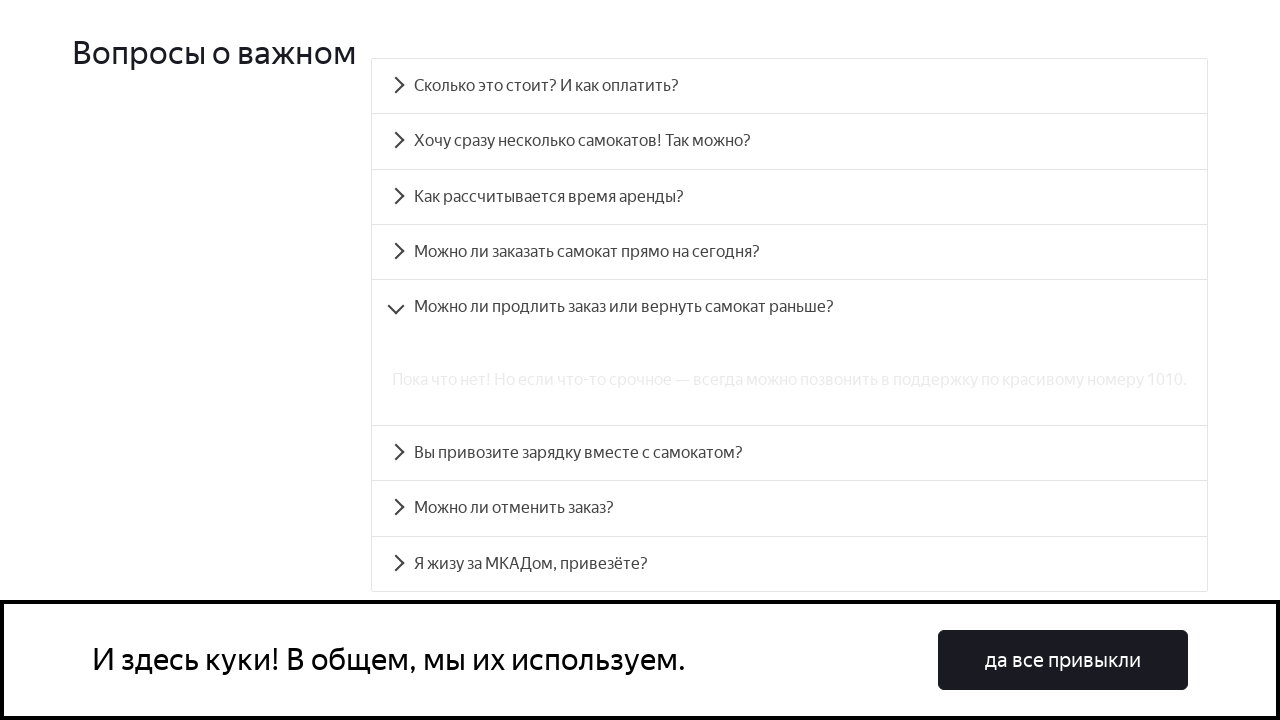

Accordion panel became visible with answer text
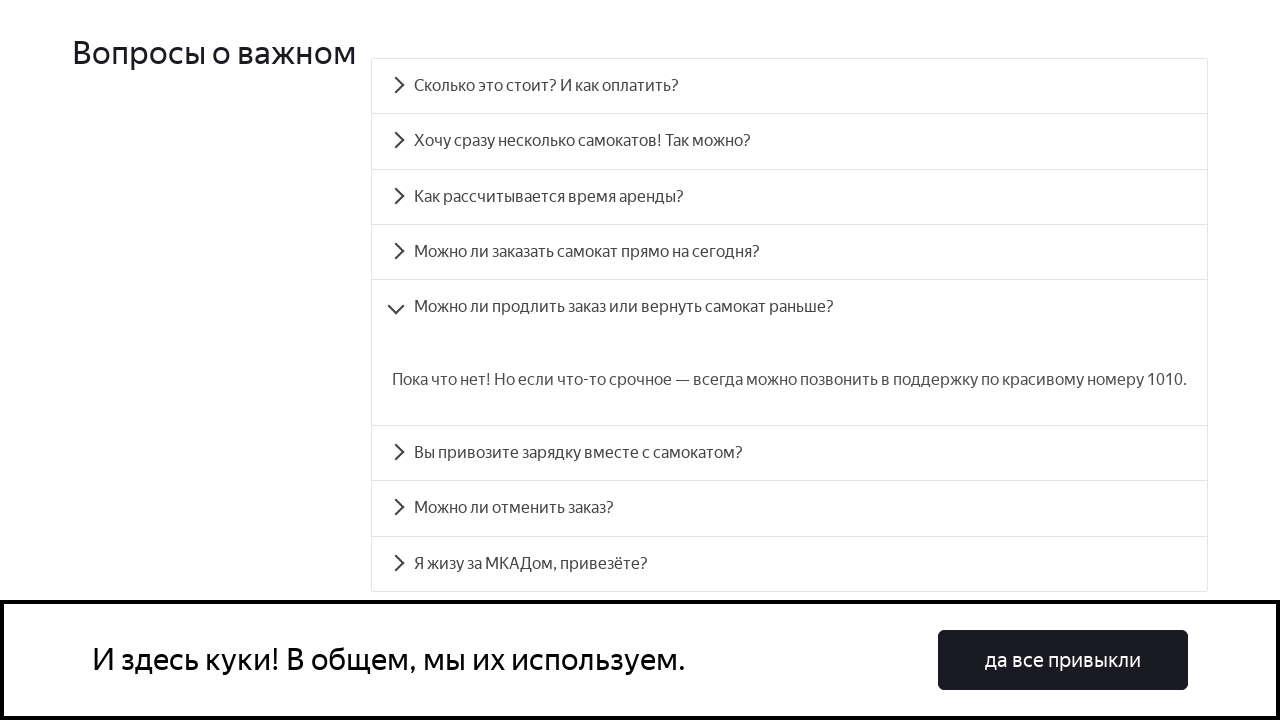

Verified accordion answer text matches expected content
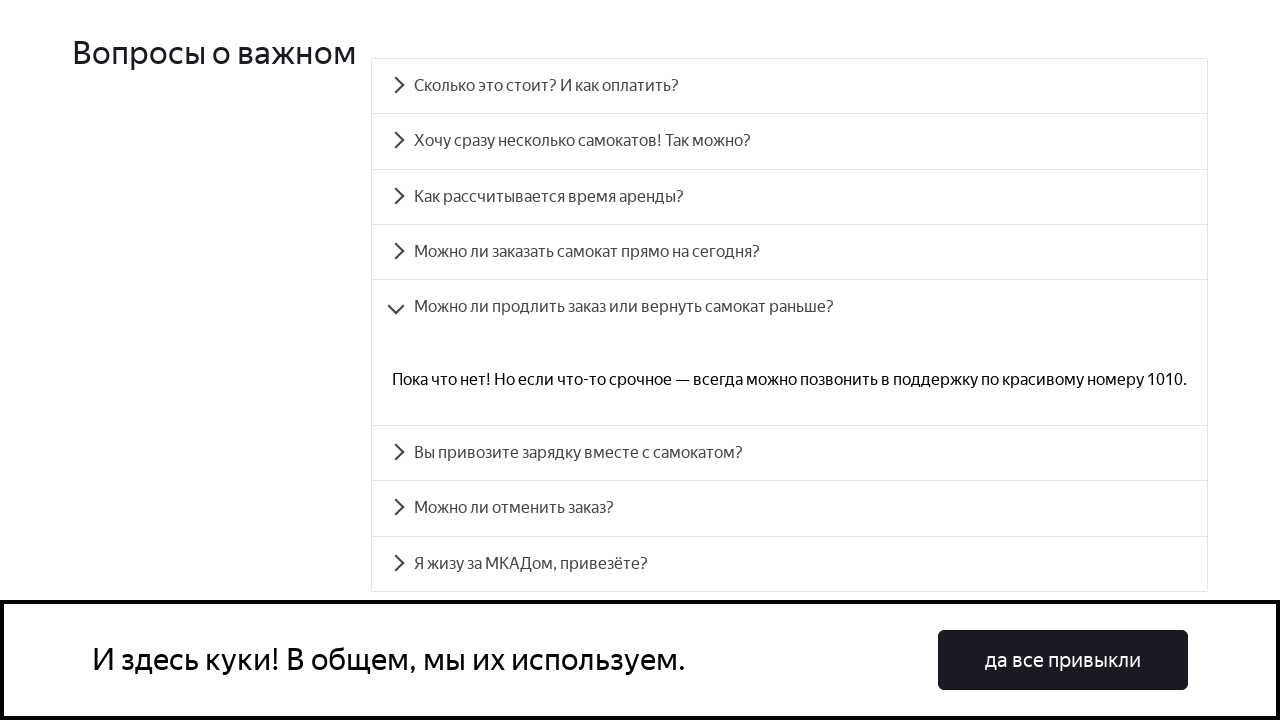

Scrolled to accordion item into view
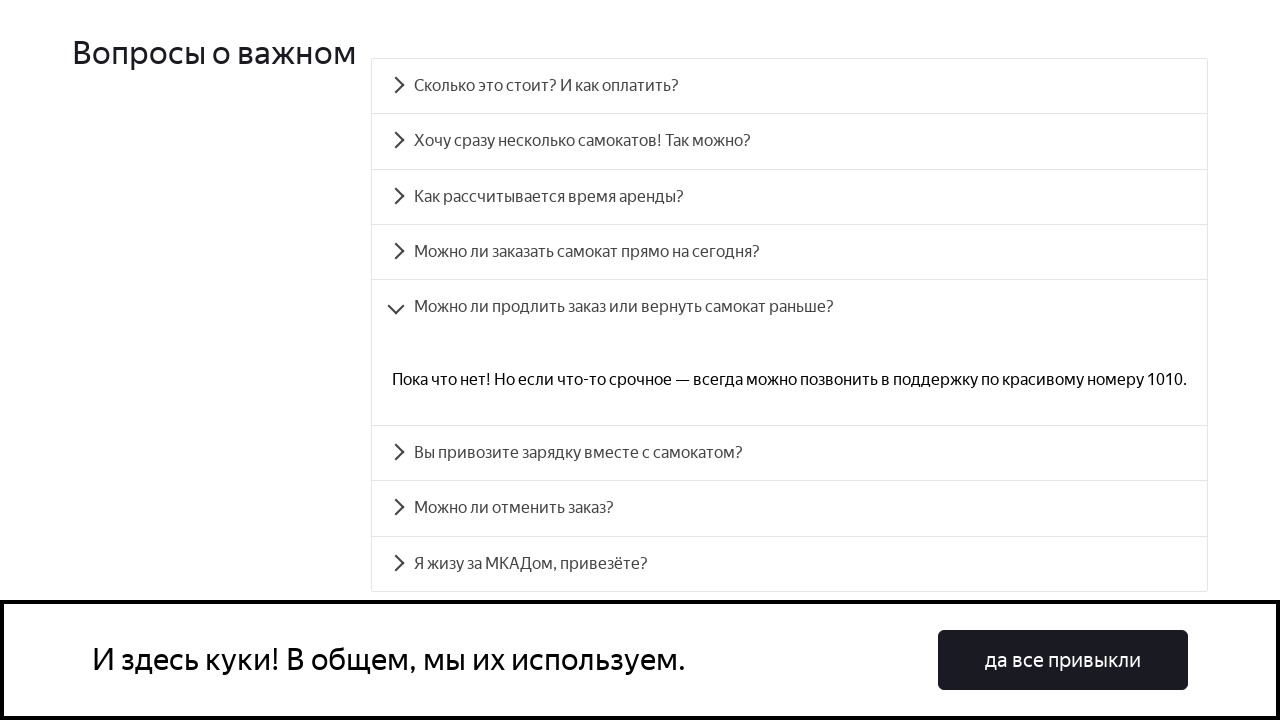

Clicked accordion item to expand at (790, 453) on xpath=//*[@id="root"]/div/div/div[5]/div[2]/div/div[6]
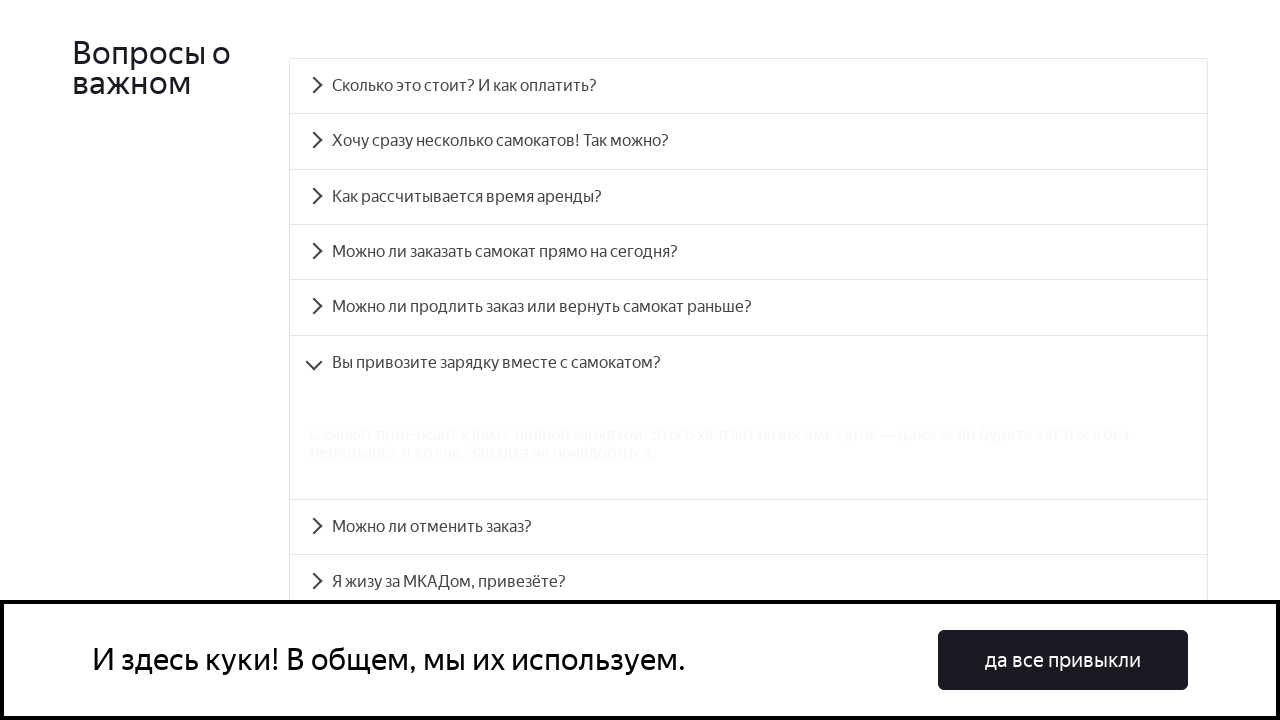

Accordion panel became visible with answer text
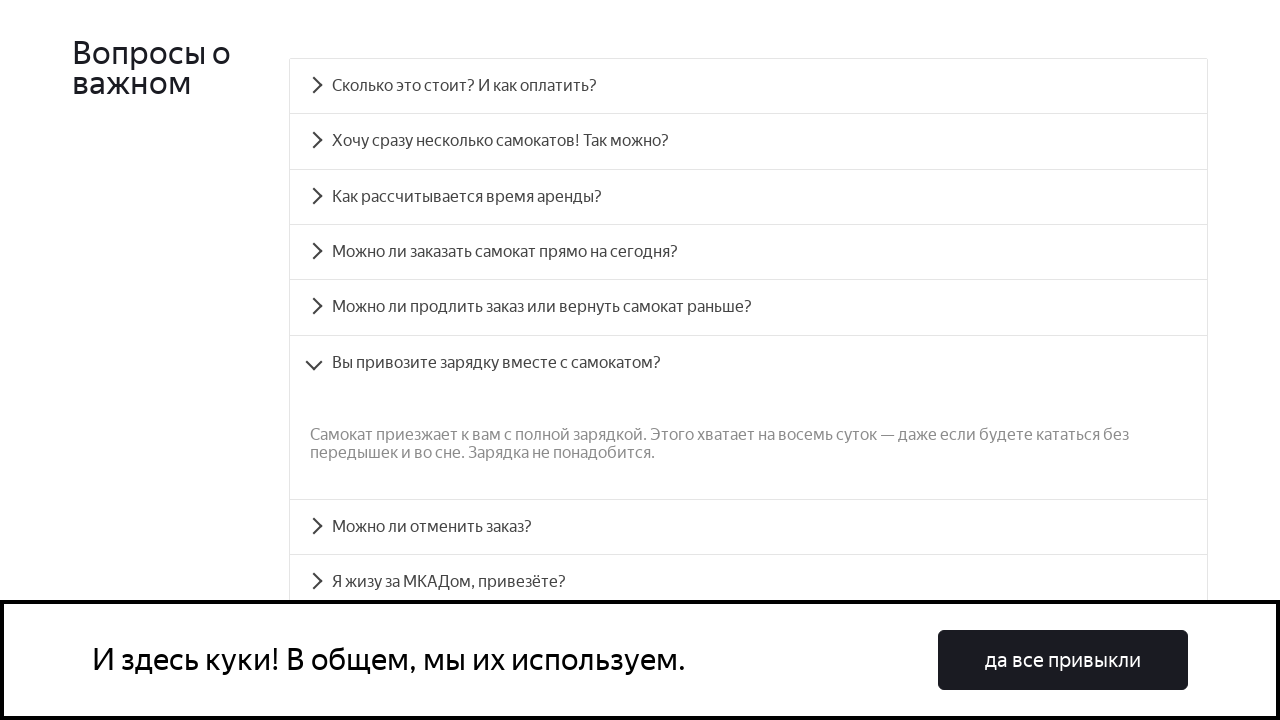

Verified accordion answer text matches expected content
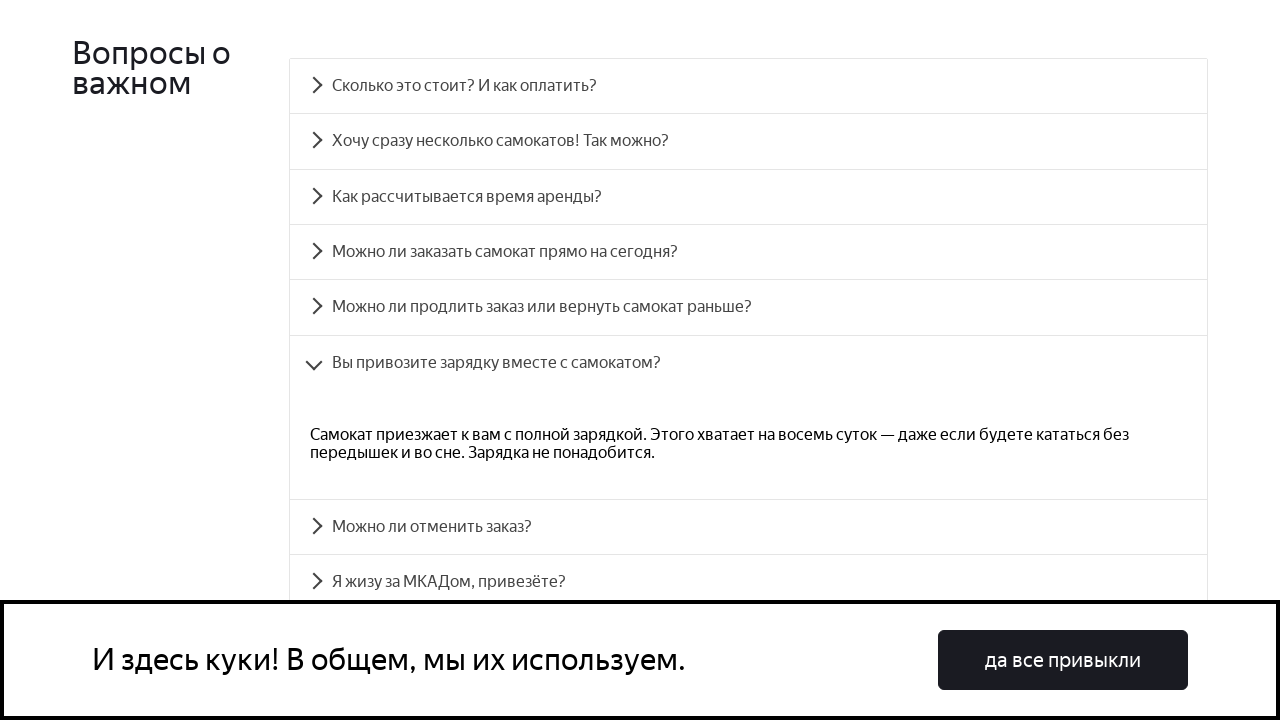

Scrolled to accordion item into view
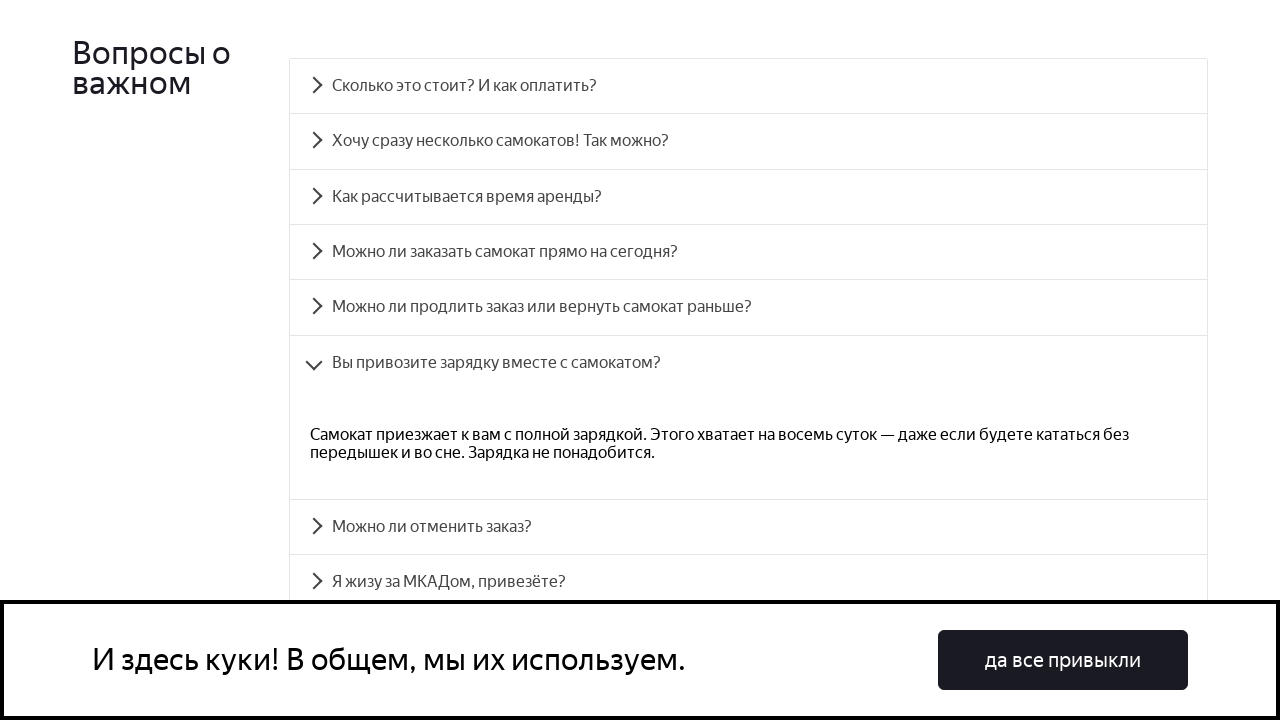

Clicked accordion item to expand at (748, 527) on xpath=//*[@id="root"]/div/div/div[5]/div[2]/div/div[7]
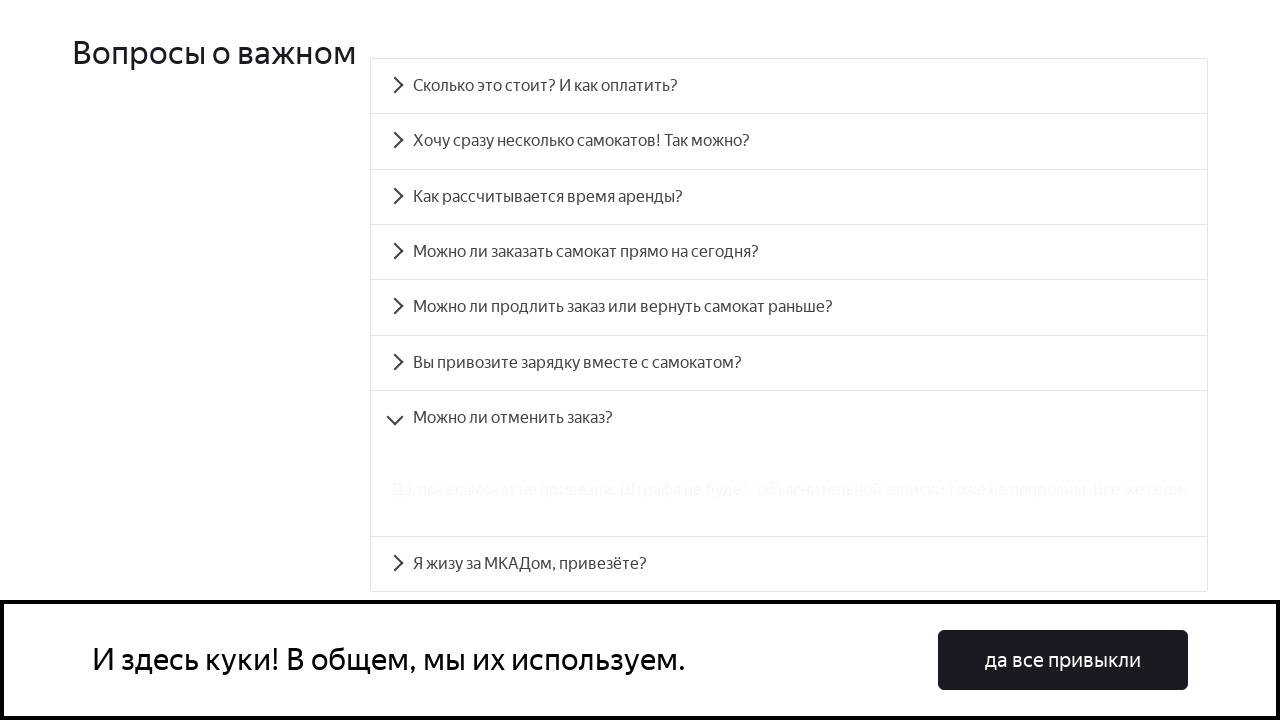

Accordion panel became visible with answer text
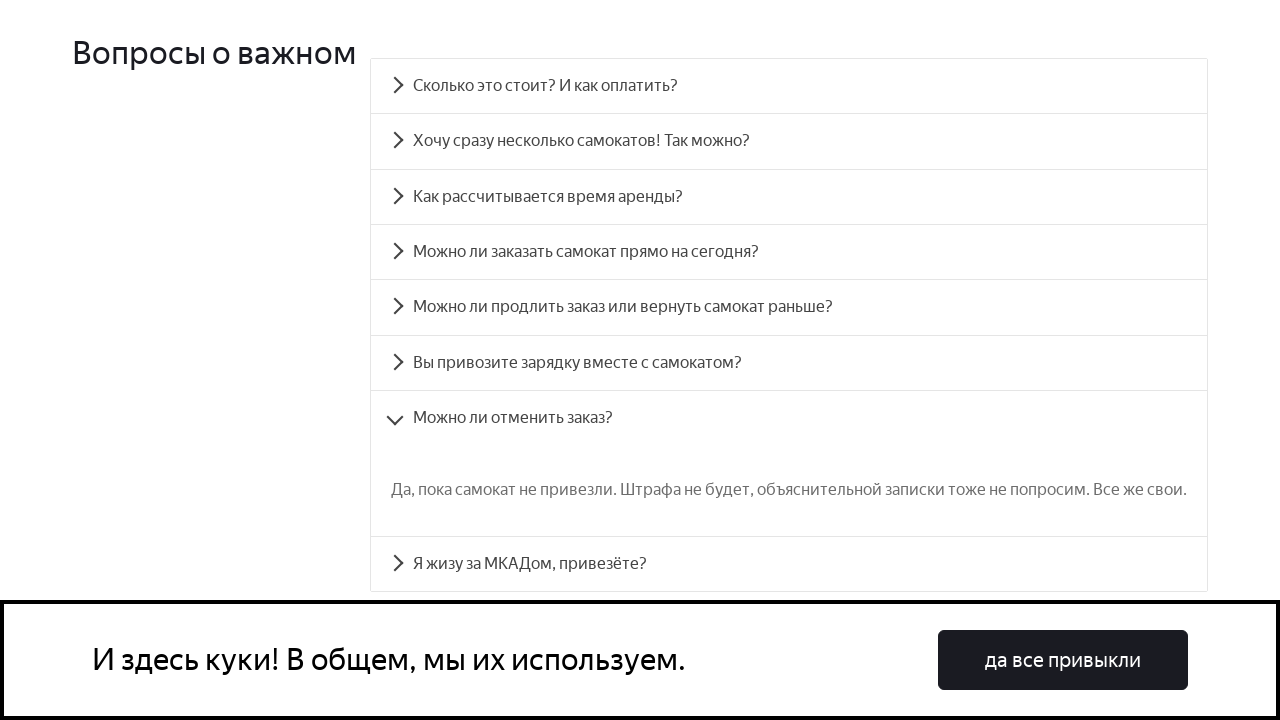

Verified accordion answer text matches expected content
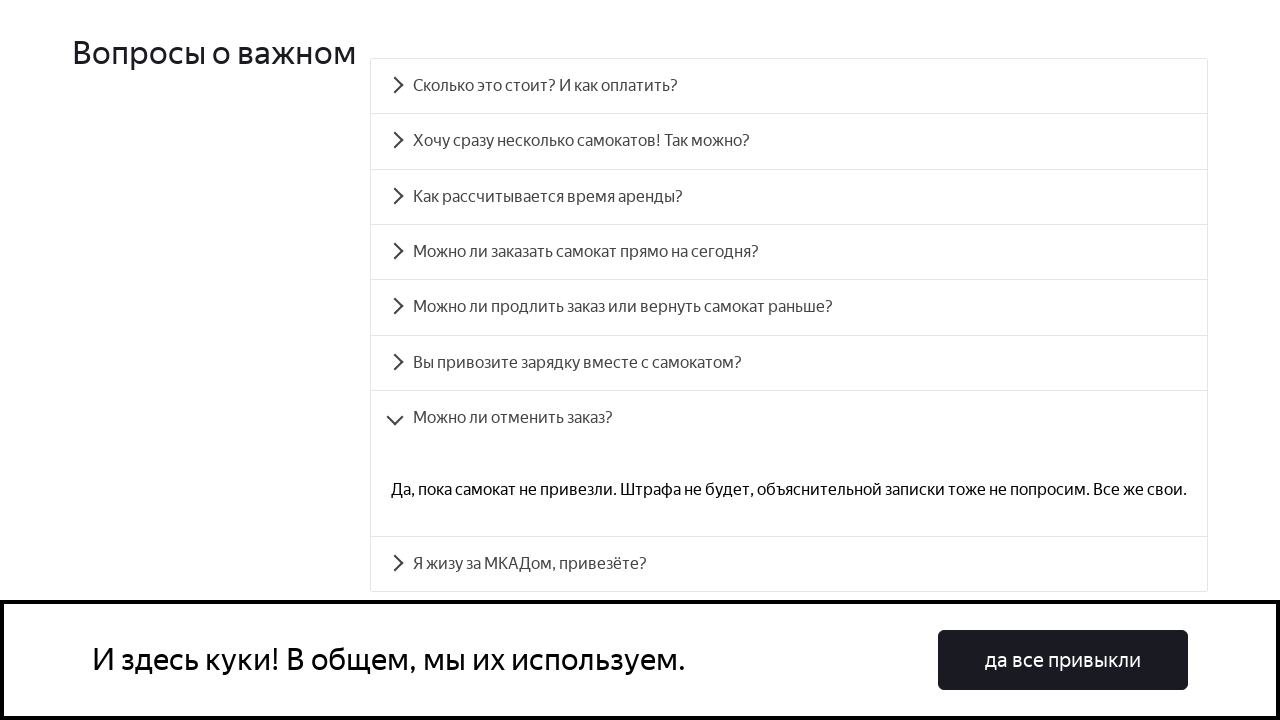

Scrolled to accordion item into view
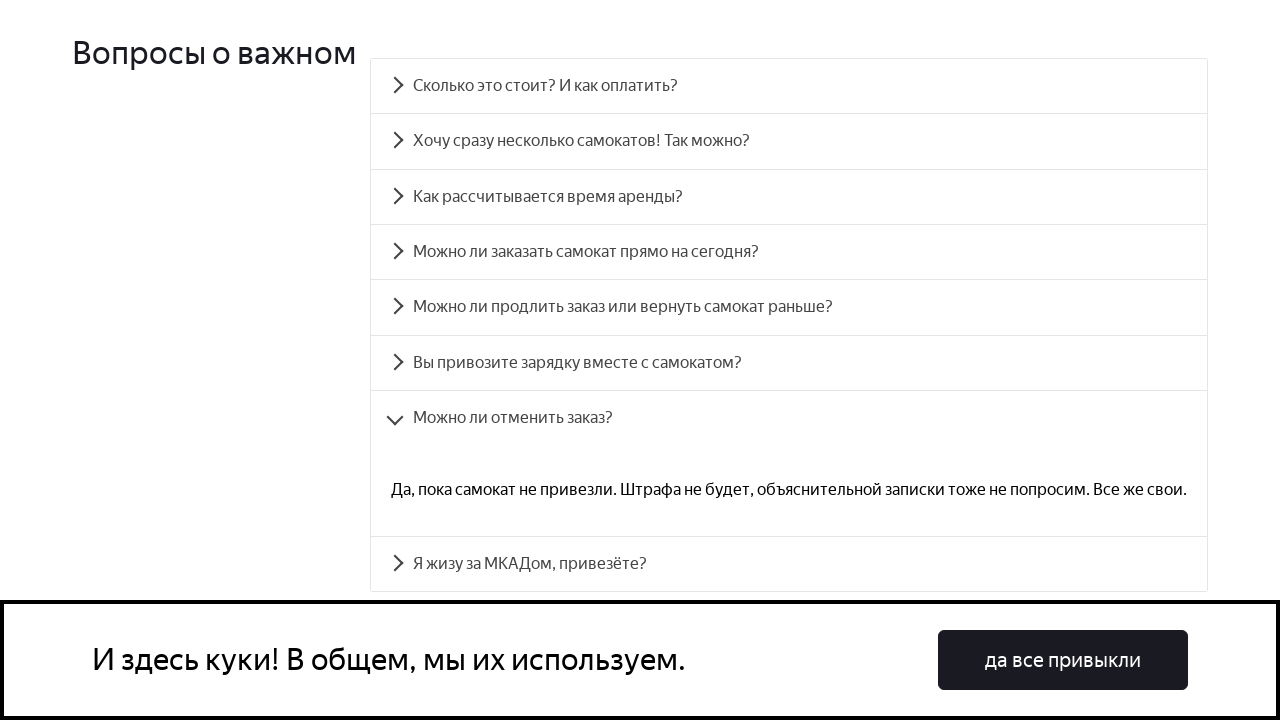

Clicked accordion item to expand at (789, 564) on xpath=//*[@id="root"]/div/div/div[5]/div[2]/div/div[8]
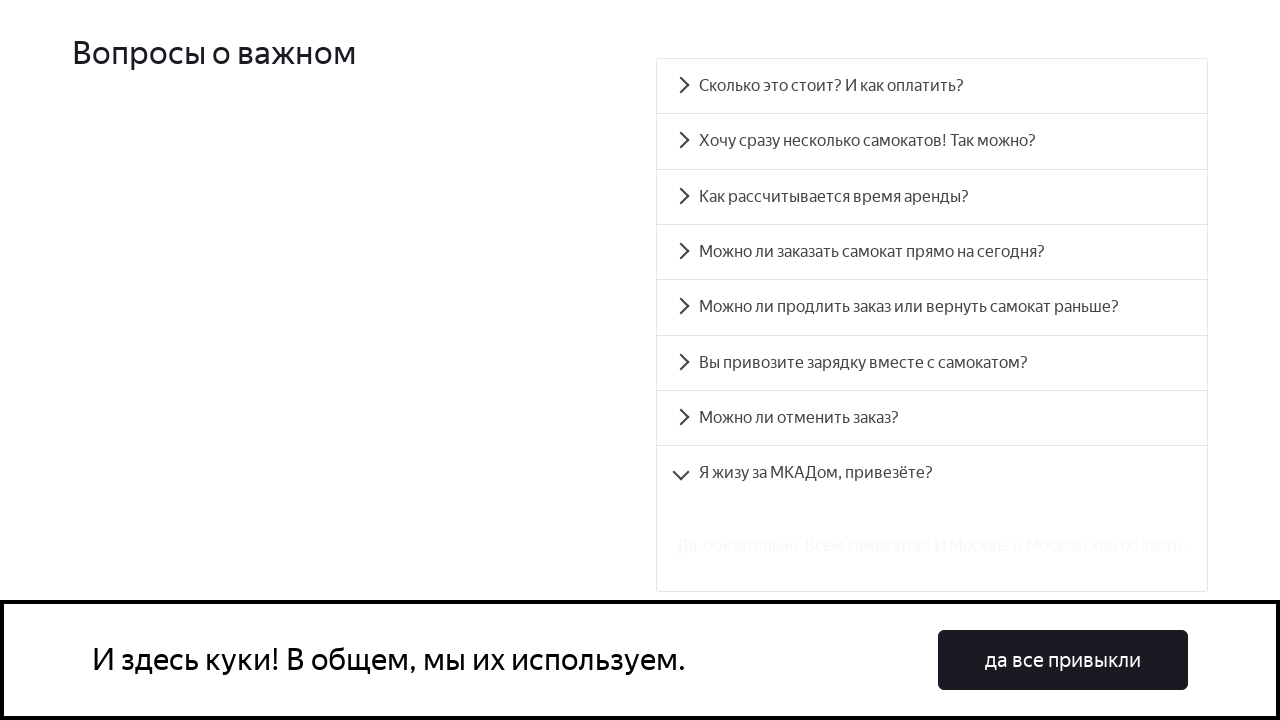

Accordion panel became visible with answer text
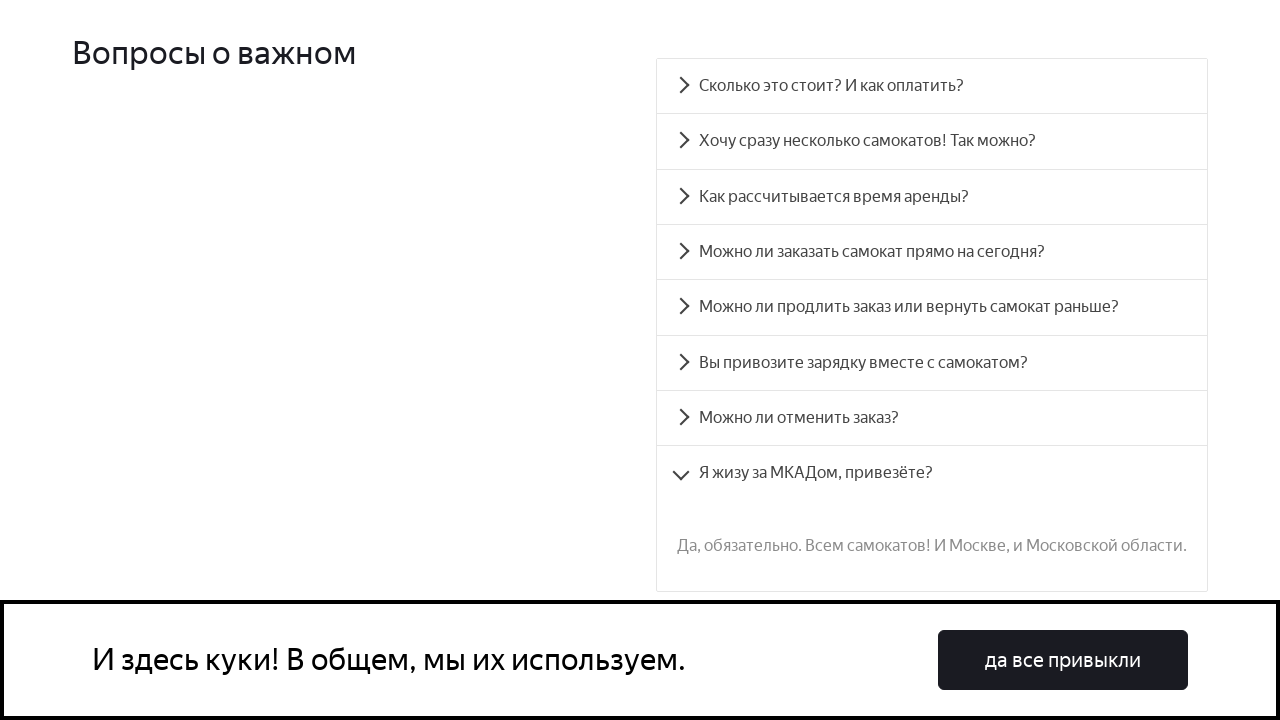

Verified accordion answer text matches expected content
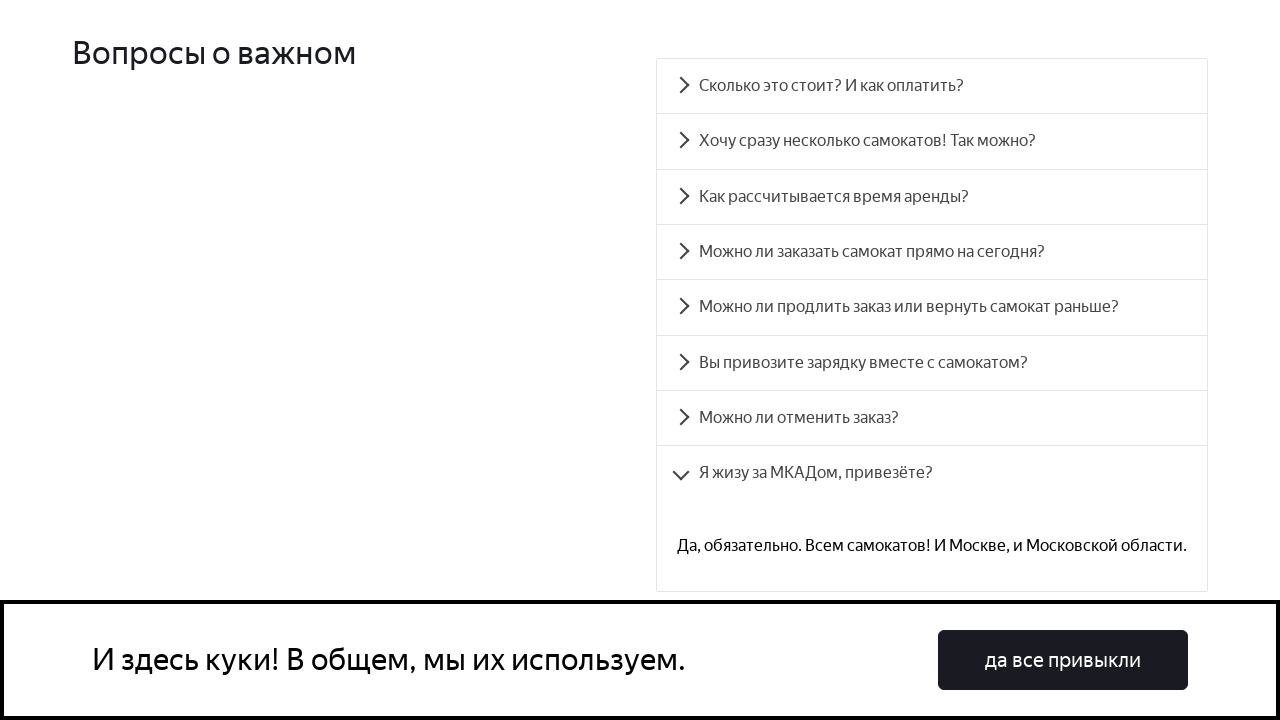

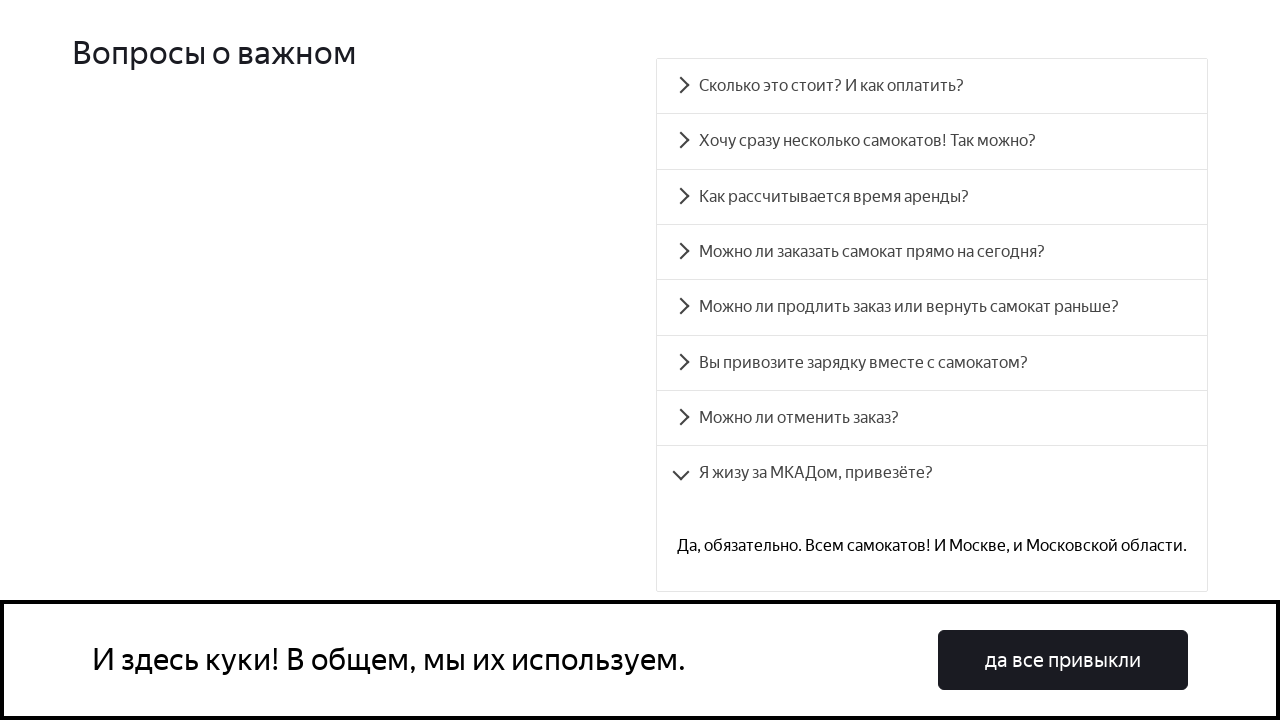